Tests that edits are saved when the input loses focus (blur event)

Starting URL: https://demo.playwright.dev/todomvc

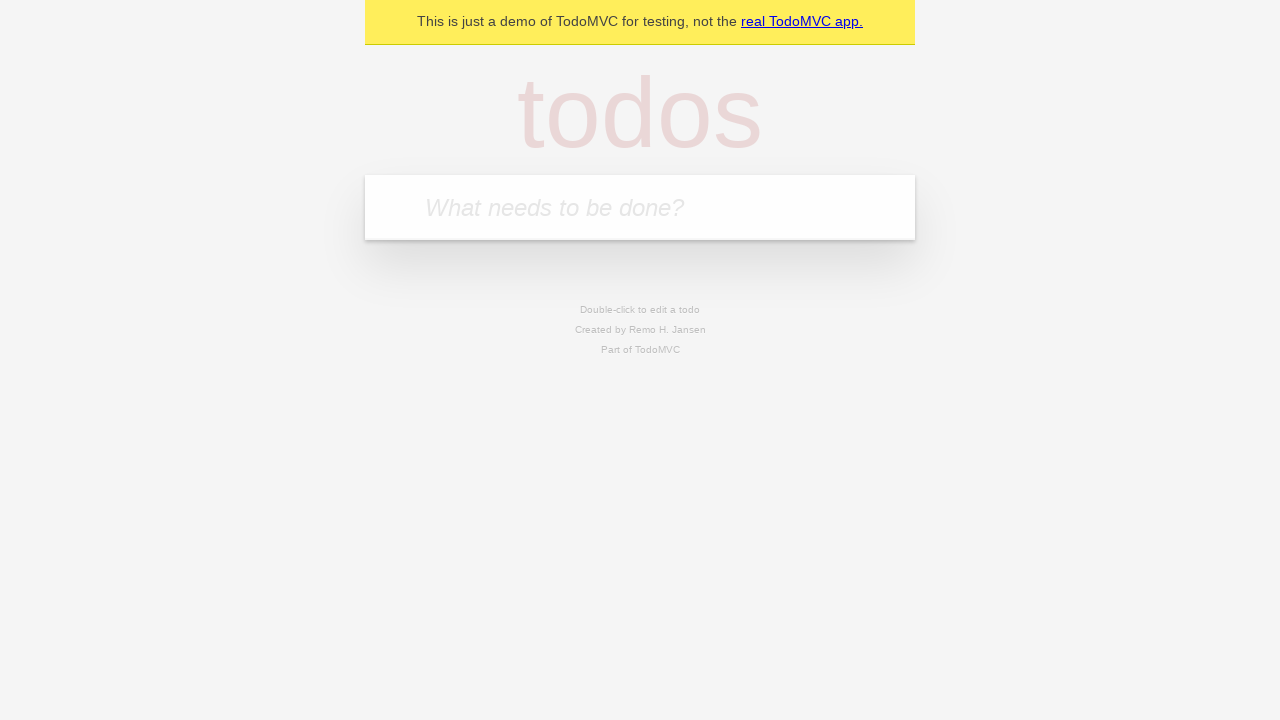

Filled new todo input with 'buy some cheese' on internal:attr=[placeholder="What needs to be done?"i]
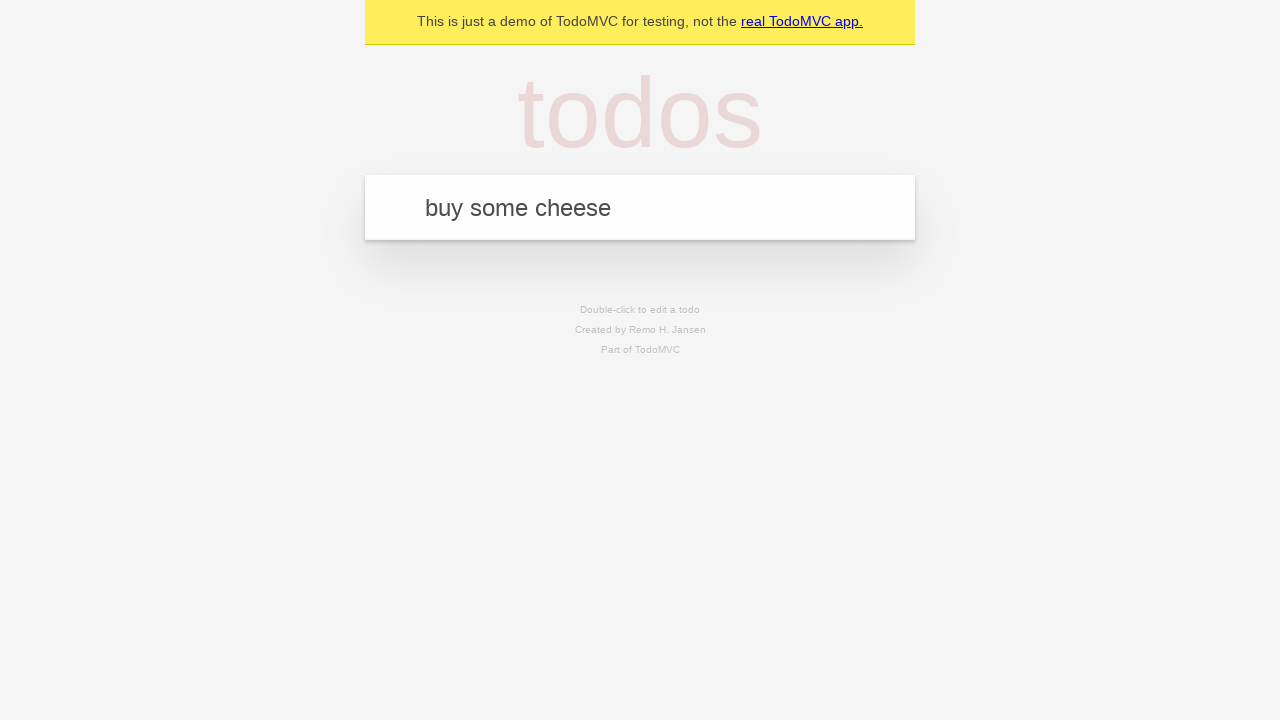

Pressed Enter to create todo 'buy some cheese' on internal:attr=[placeholder="What needs to be done?"i]
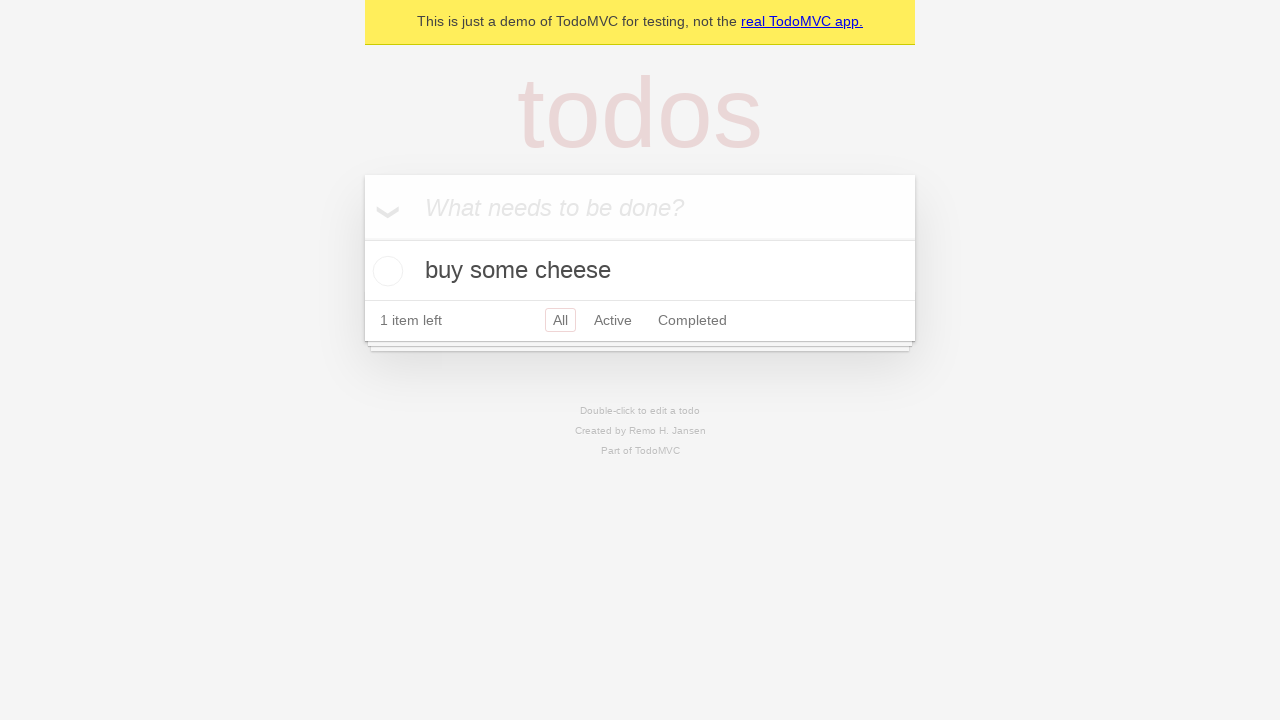

Filled new todo input with 'feed the cat' on internal:attr=[placeholder="What needs to be done?"i]
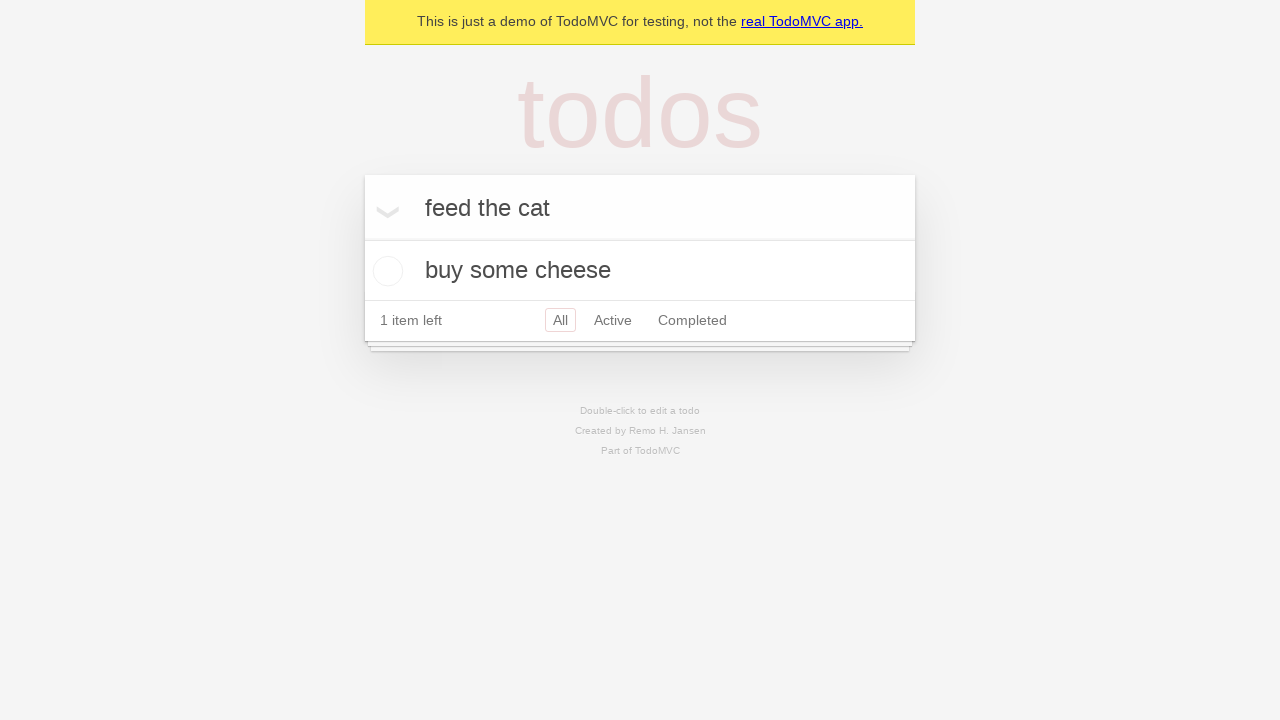

Pressed Enter to create todo 'feed the cat' on internal:attr=[placeholder="What needs to be done?"i]
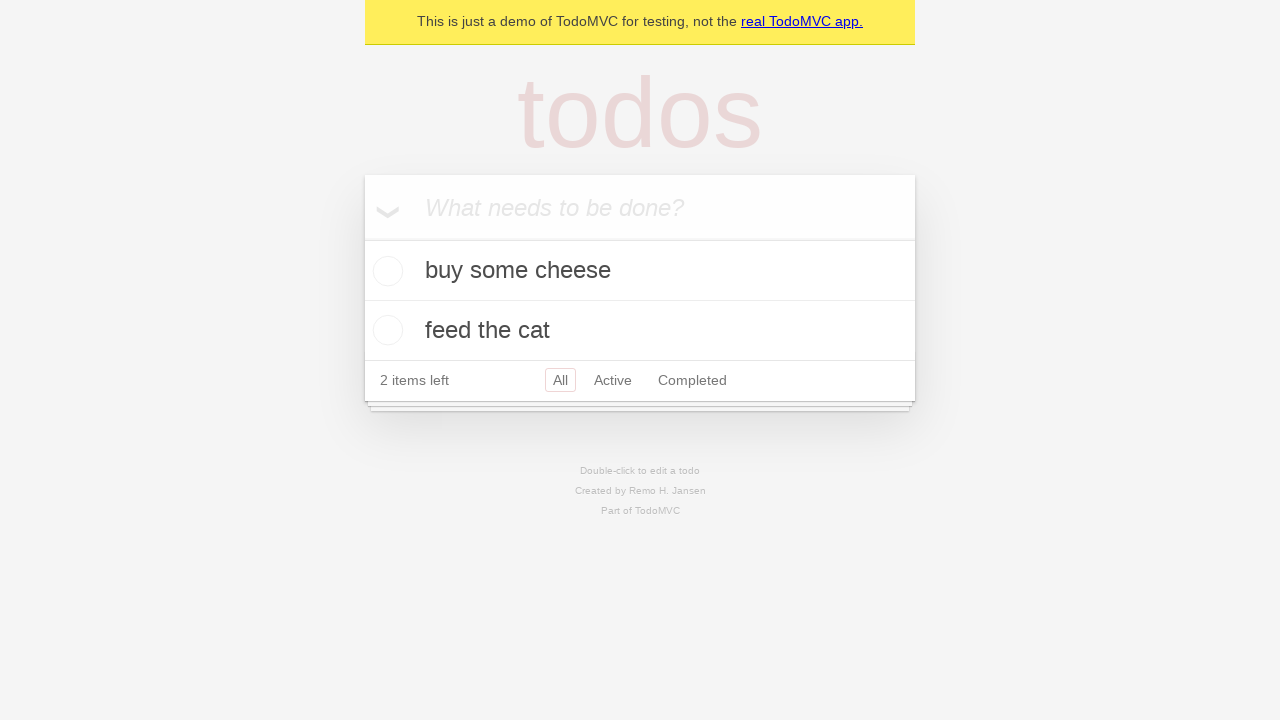

Filled new todo input with 'book a doctors appointment' on internal:attr=[placeholder="What needs to be done?"i]
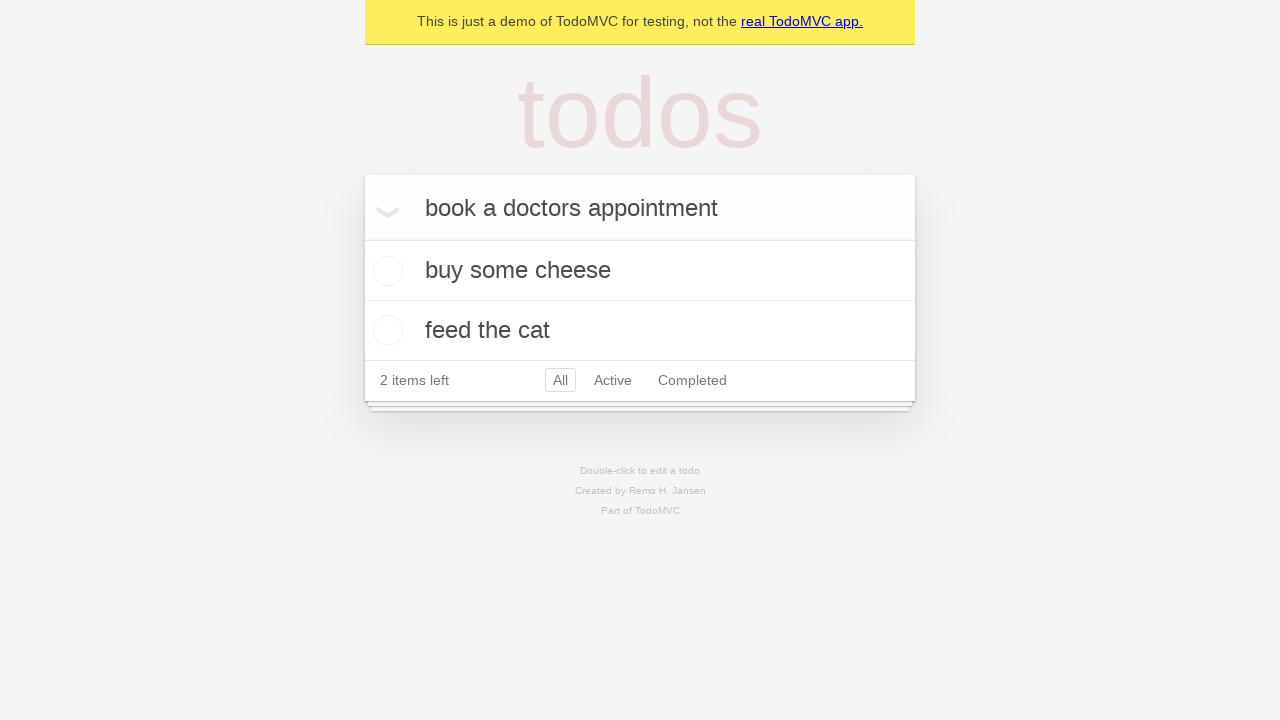

Pressed Enter to create todo 'book a doctors appointment' on internal:attr=[placeholder="What needs to be done?"i]
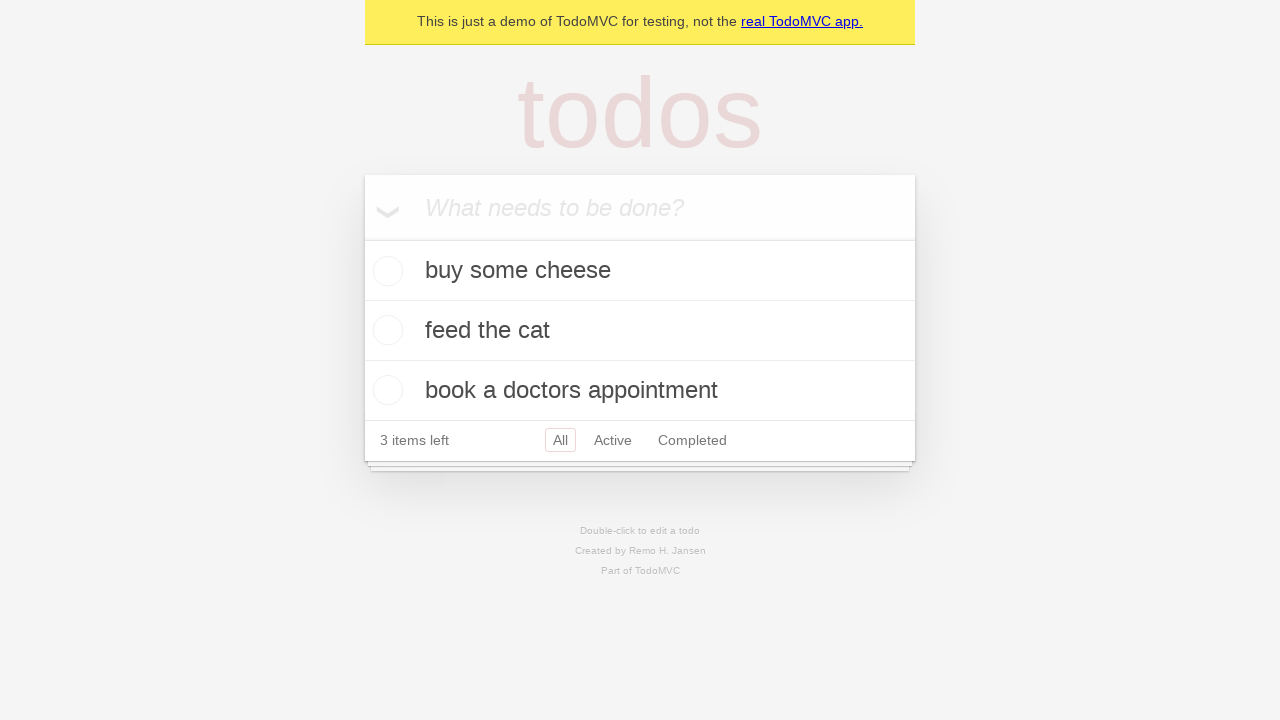

Waited for all 3 todo items to be created
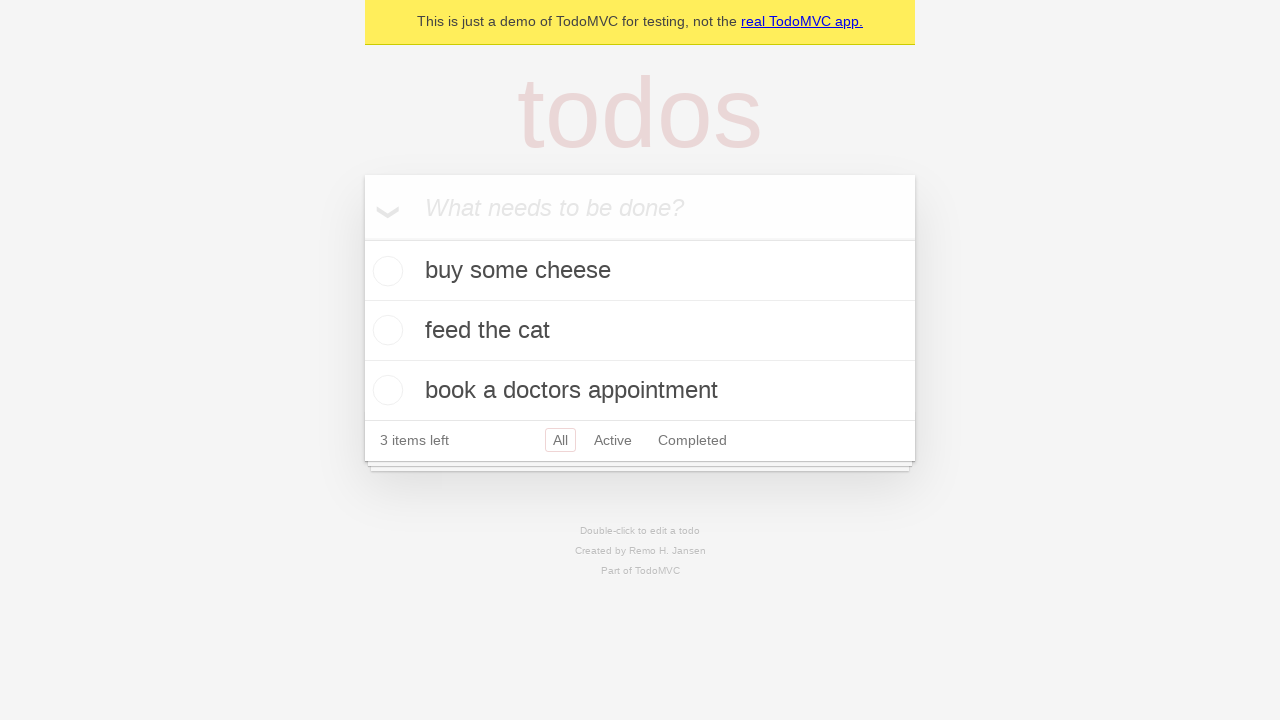

Double-clicked second todo item to enter edit mode at (640, 331) on internal:testid=[data-testid="todo-item"s] >> nth=1
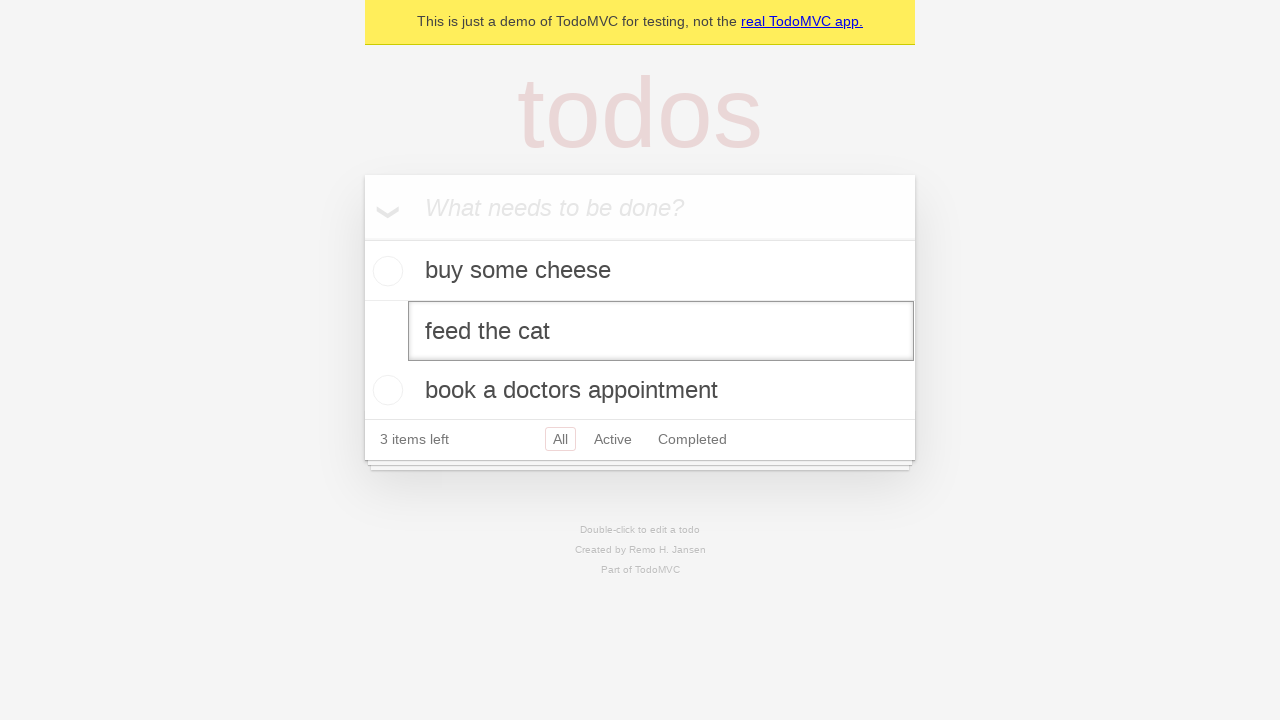

Filled edit field with 'buy some sausages' on internal:testid=[data-testid="todo-item"s] >> nth=1 >> internal:role=textbox[nam
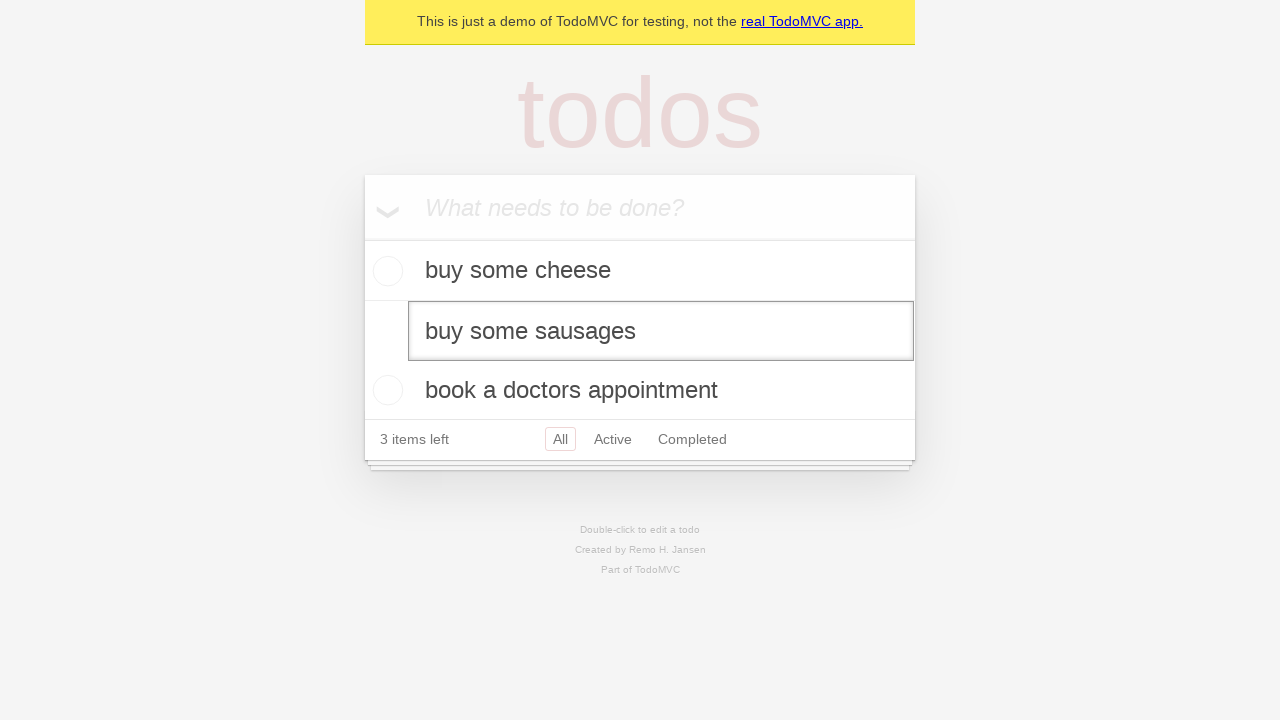

Dispatched blur event to save the edited todo
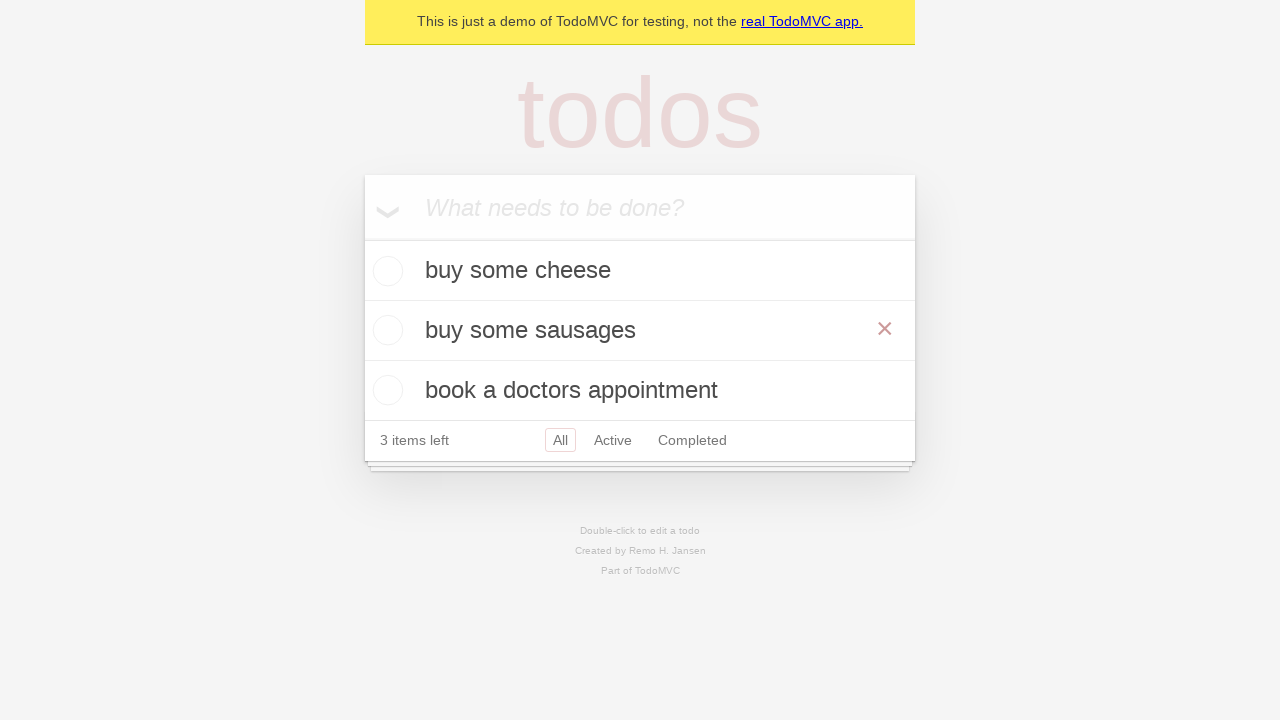

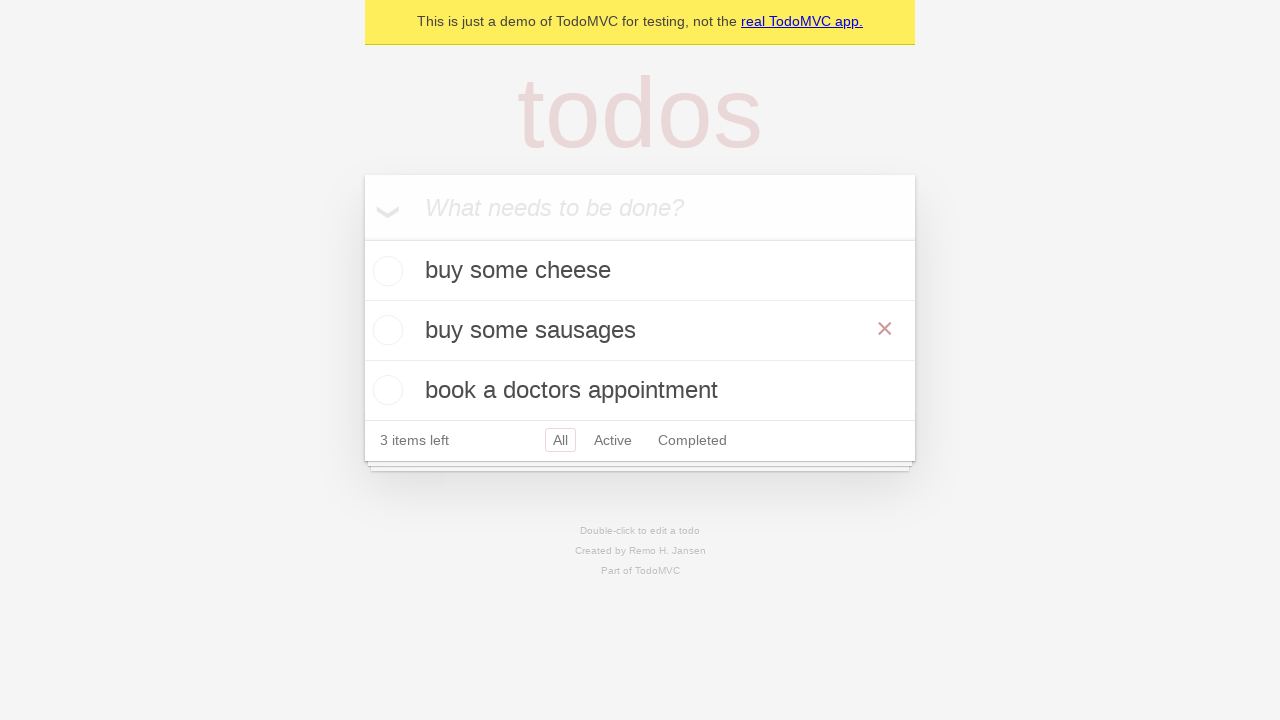